Verifies that the page title includes "Allure TestOps" when visiting the homepage

Starting URL: https://docs.qameta.io/allure-testops/

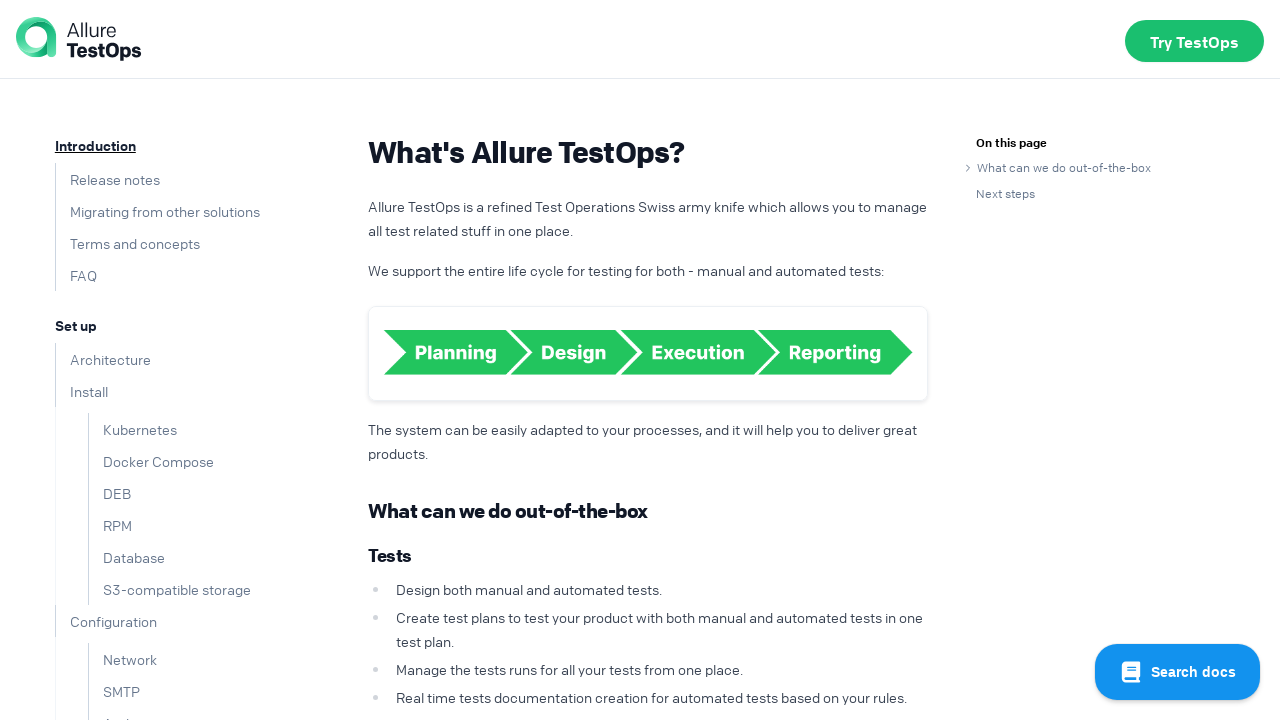

Navigated to Allure TestOps homepage
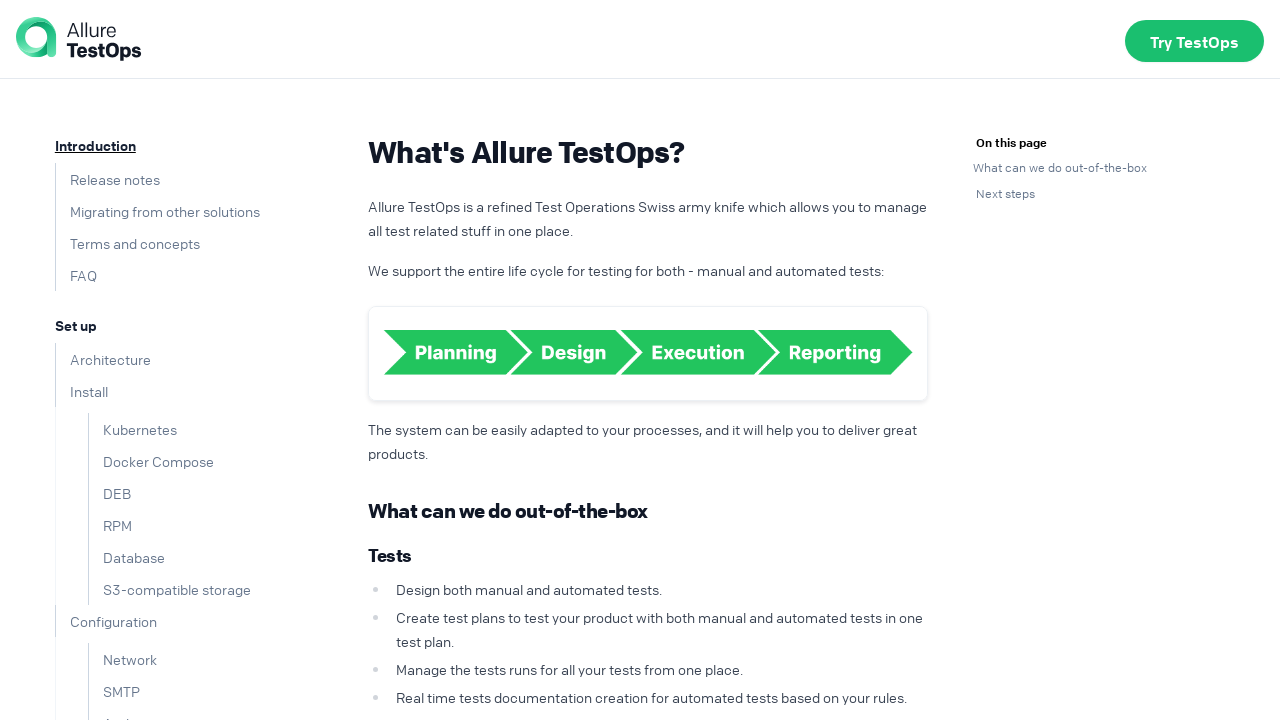

Verified page title includes 'Allure TestOps'
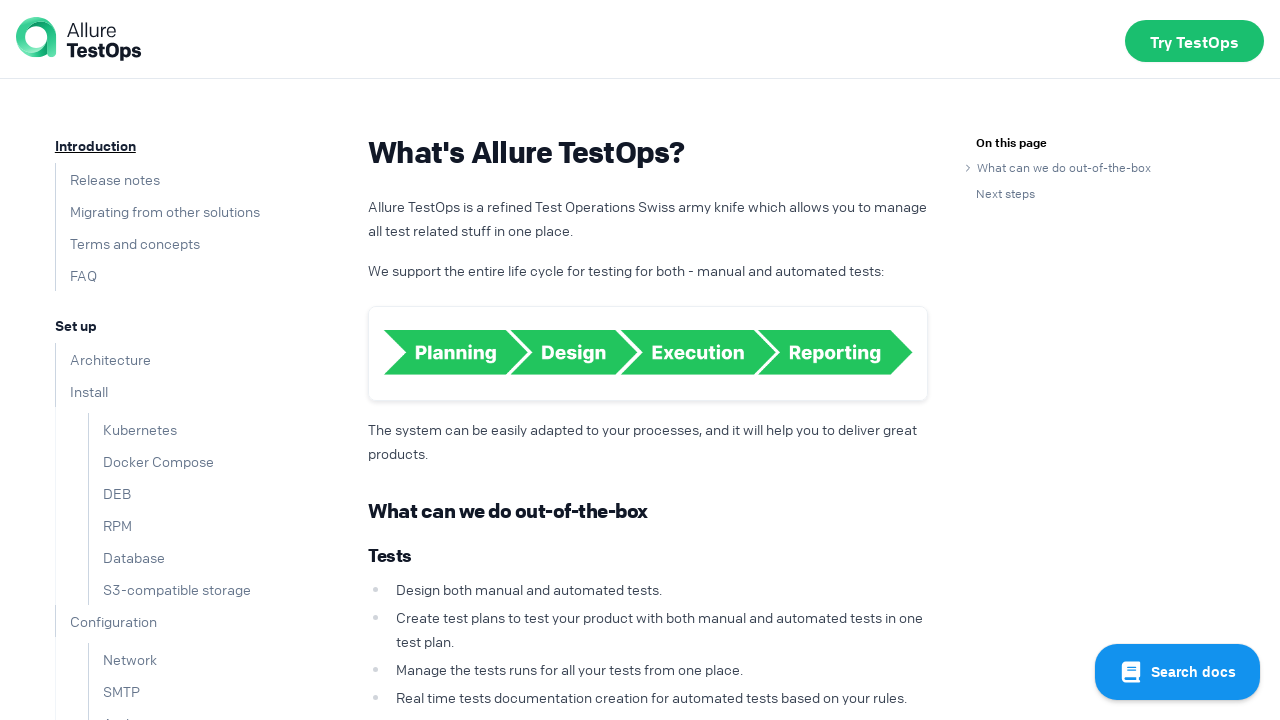

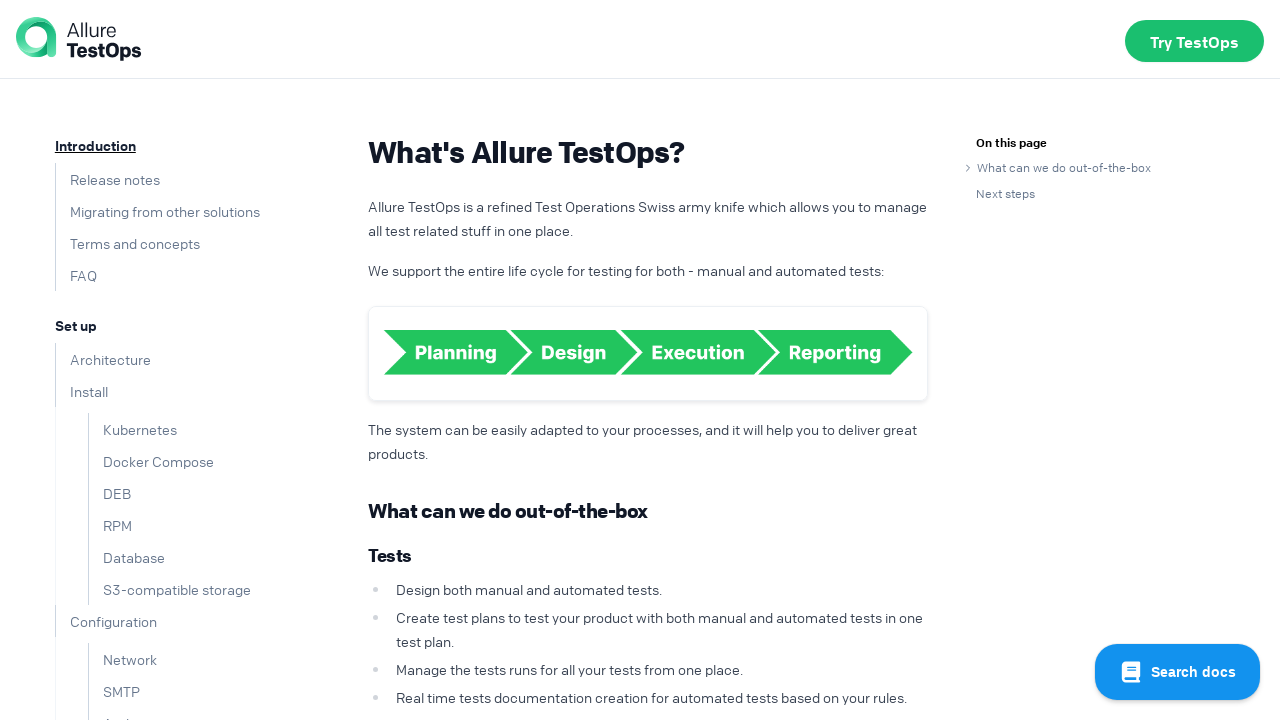